Demonstrates setting a value in an input field and verifying it

Starting URL: https://the-internet.herokuapp.com/login

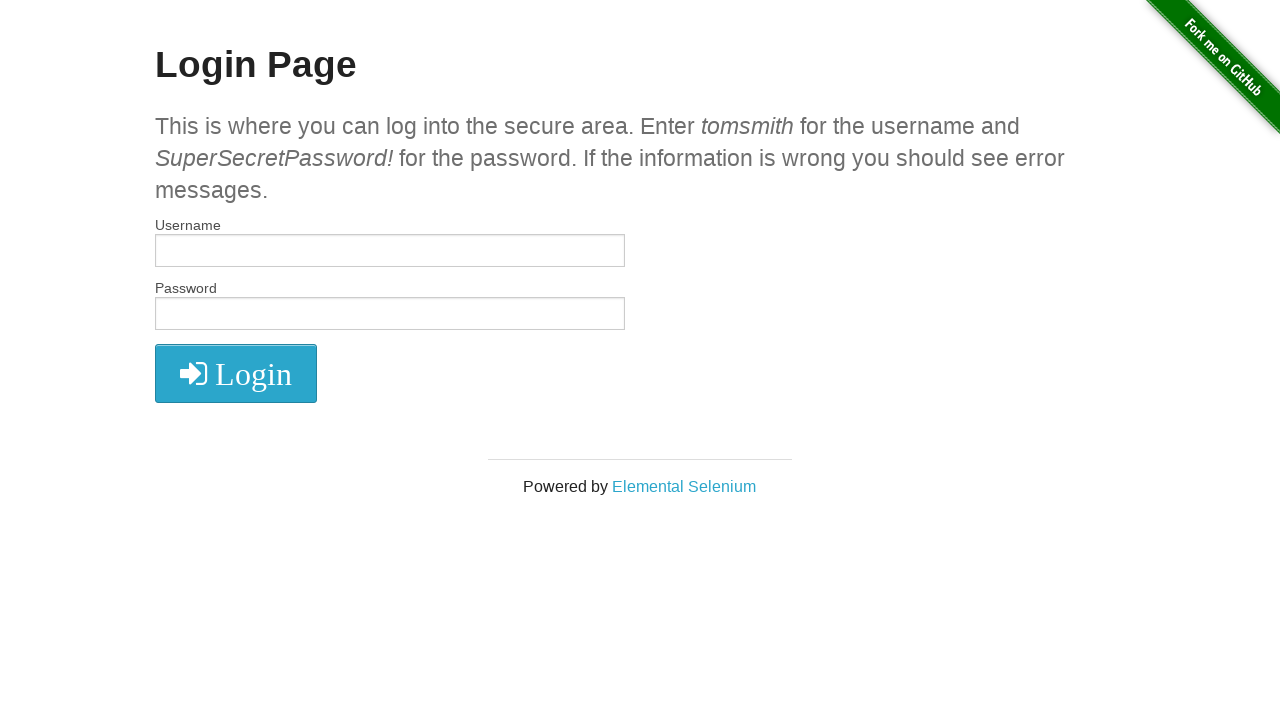

Filled username field with 'world' on #username
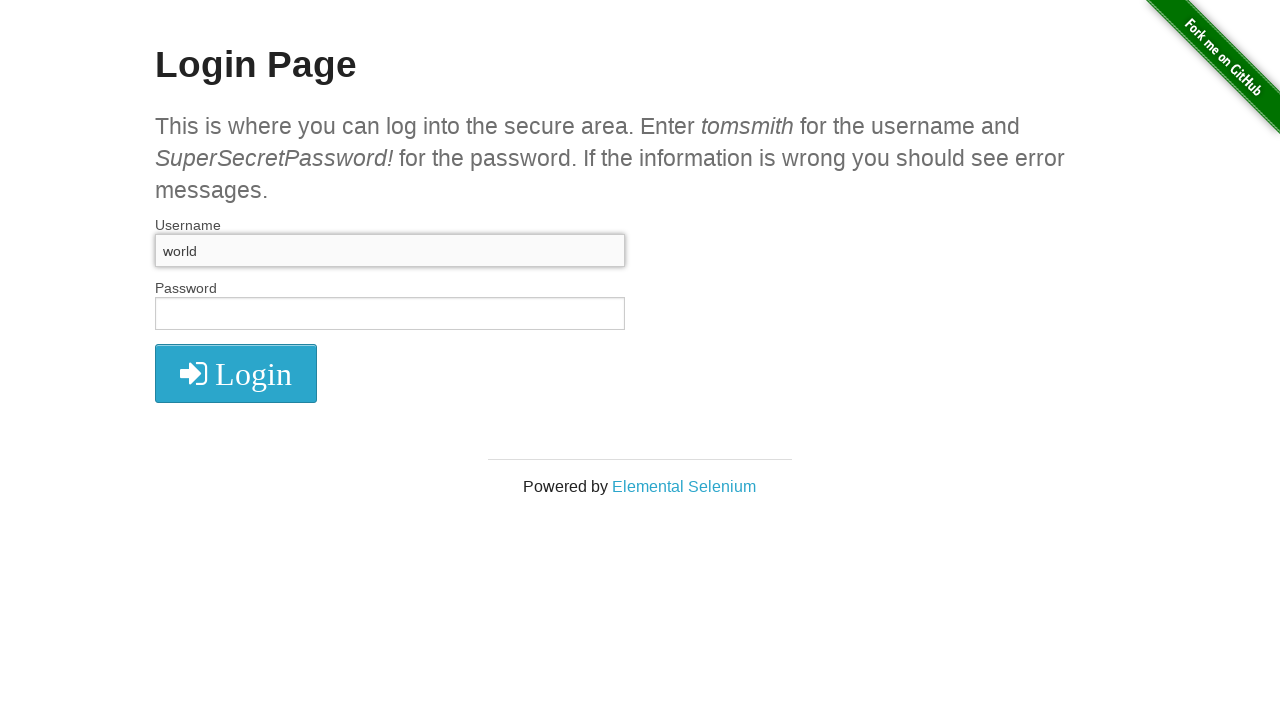

Verified username field contains 'world'
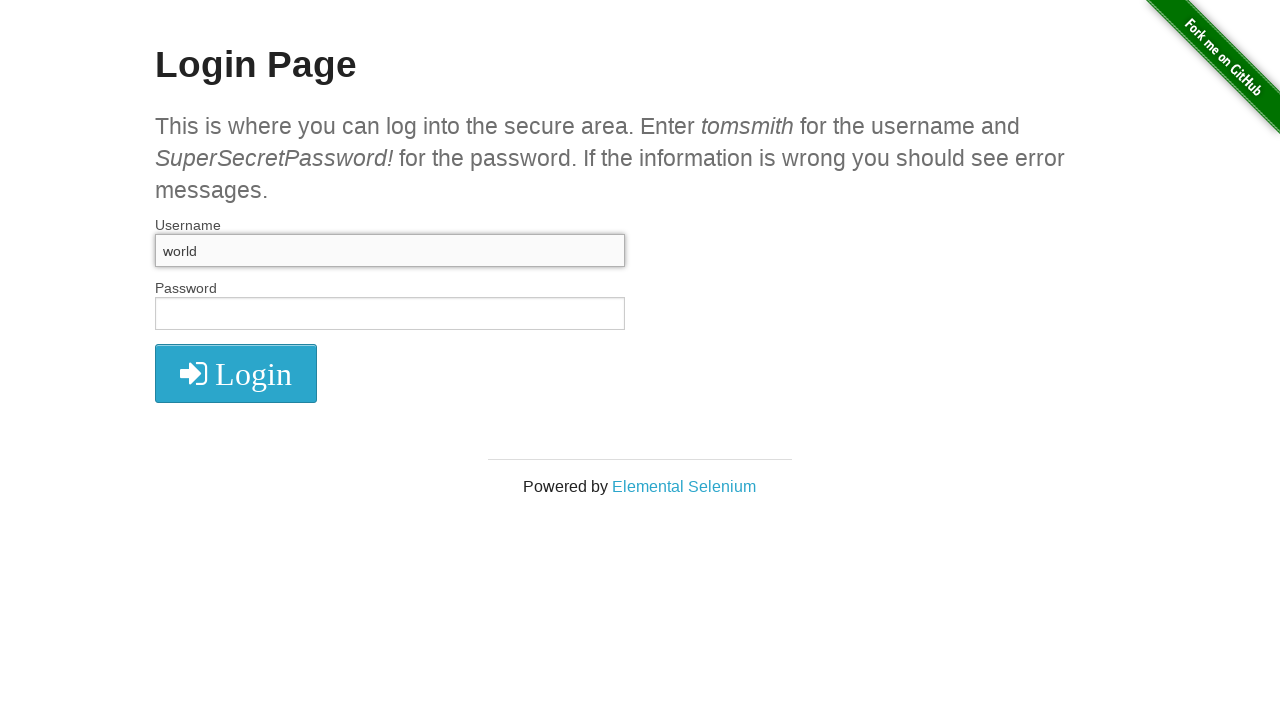

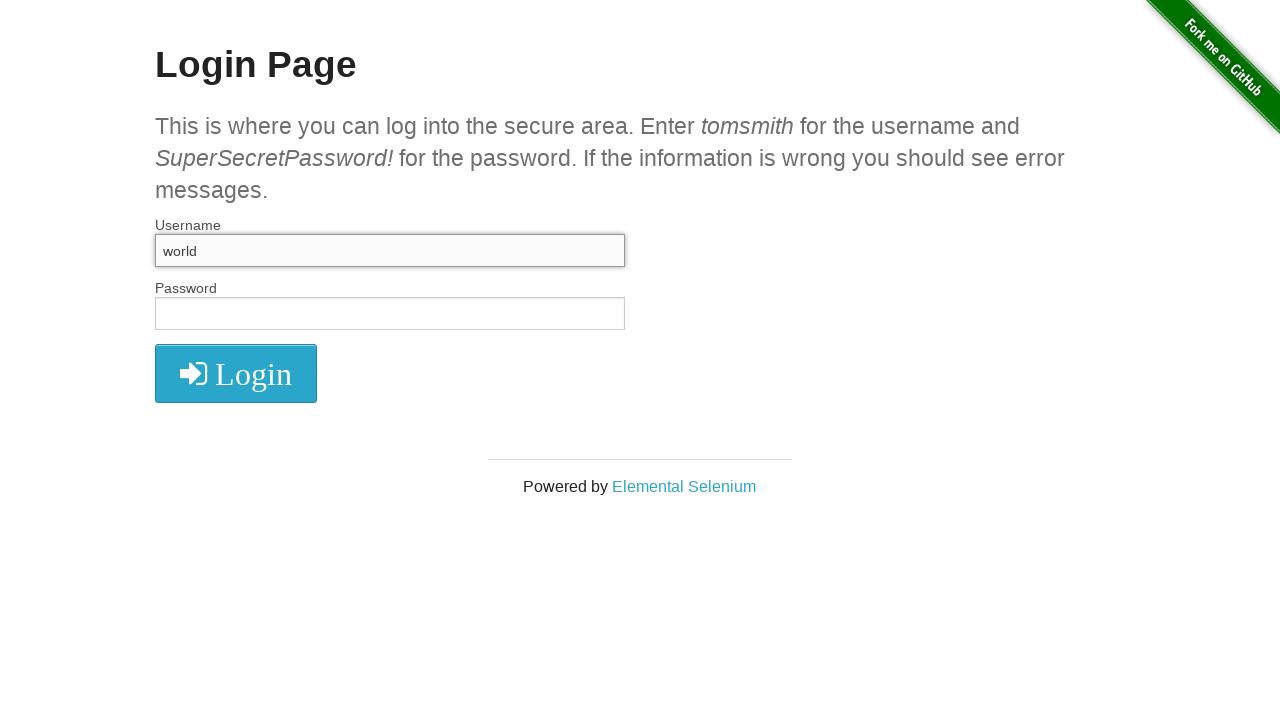